Navigates to the omayo blogspot test page and verifies it loads successfully by waiting for the page content to be visible.

Starting URL: https://omayo.blogspot.com/

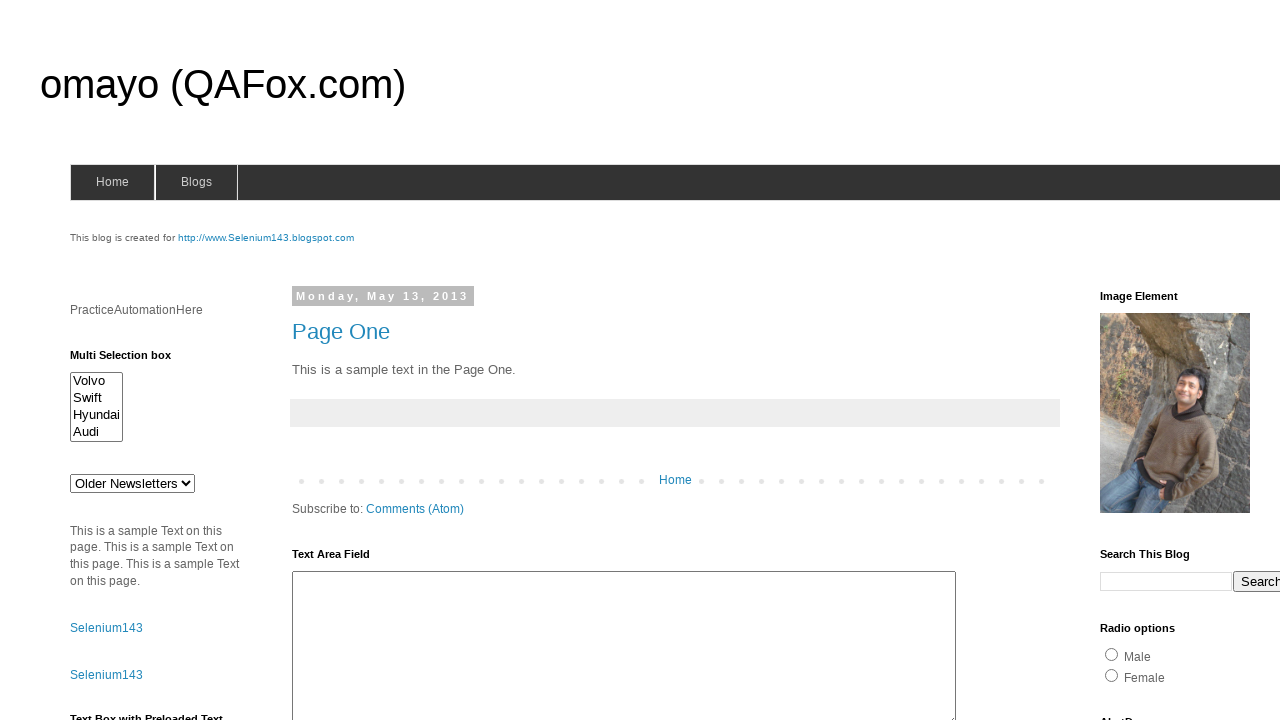

Navigated to omayo.blogspot.com
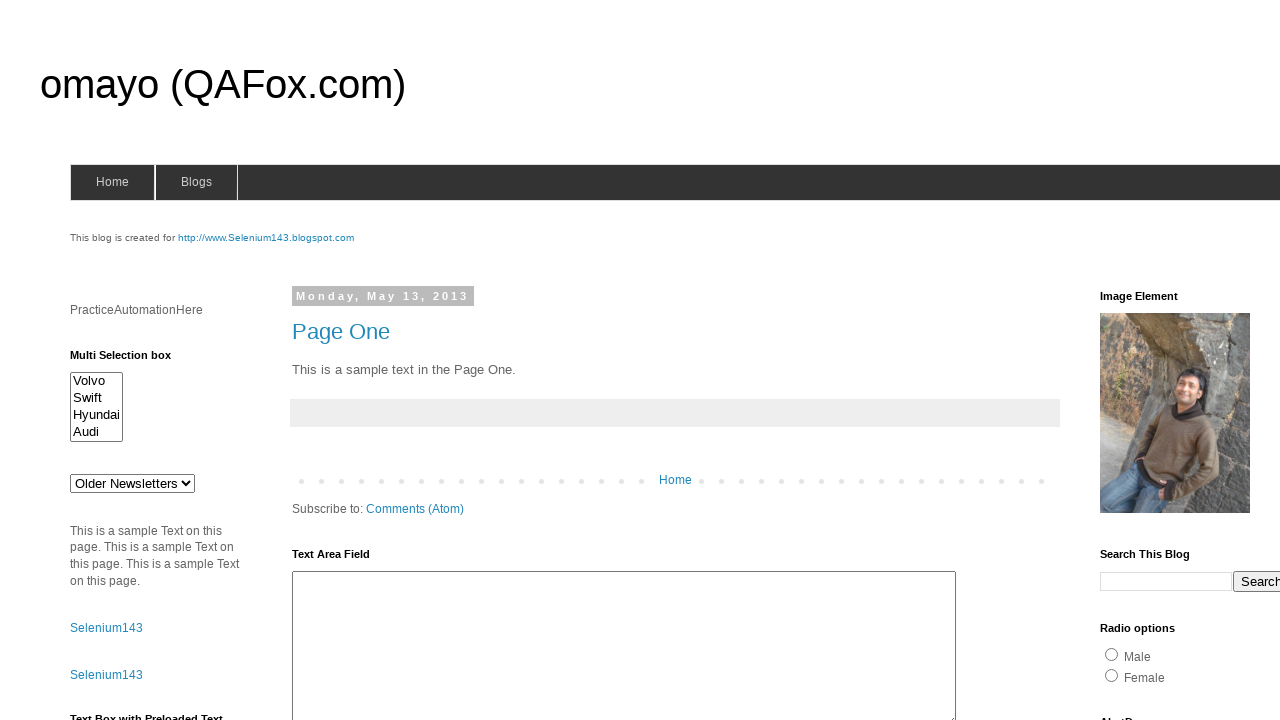

Page DOM content loaded
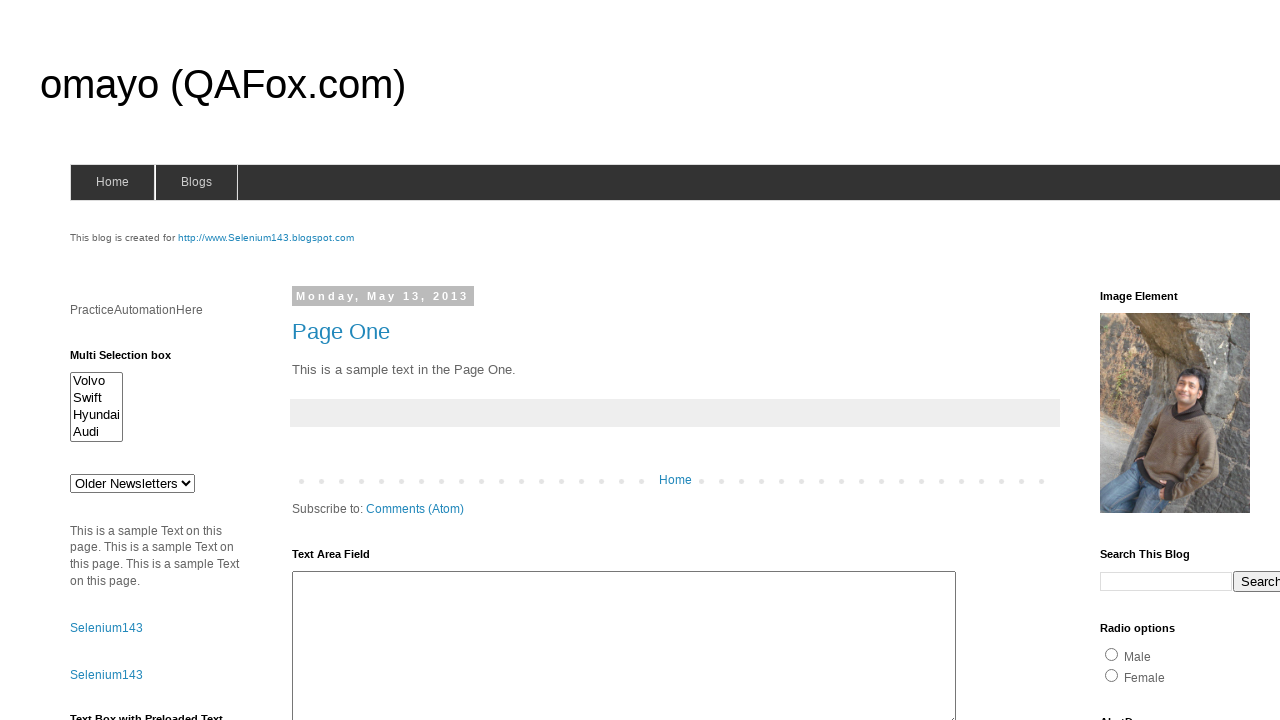

Page body element is visible and page content verified
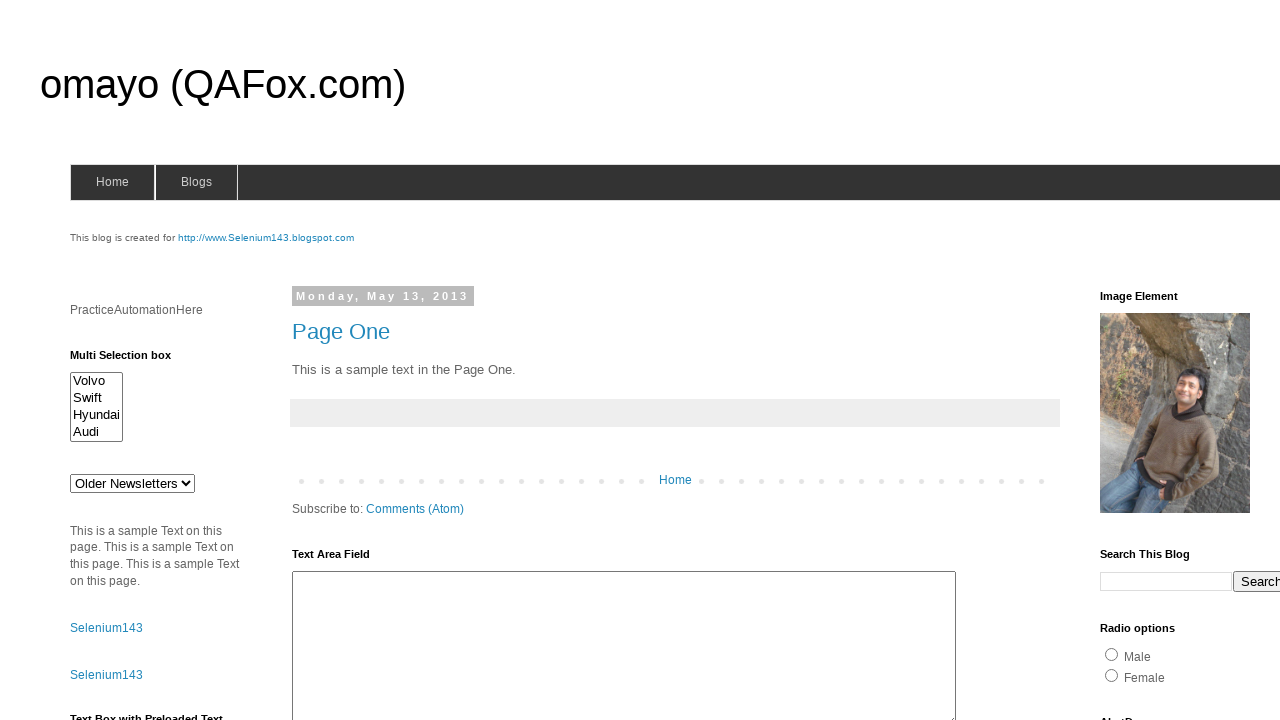

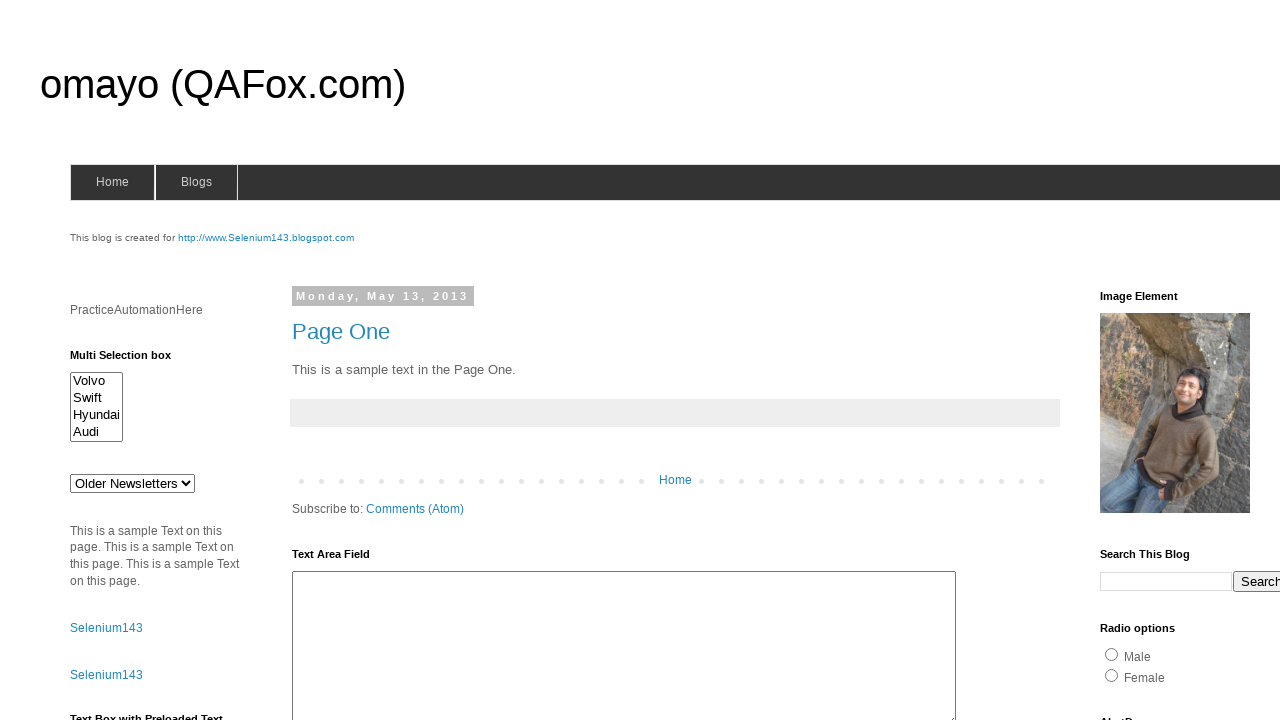